Tests filling out the first name field on a contact form by entering a name value

Starting URL: https://www.automationtesting.co.uk/contactForm.html

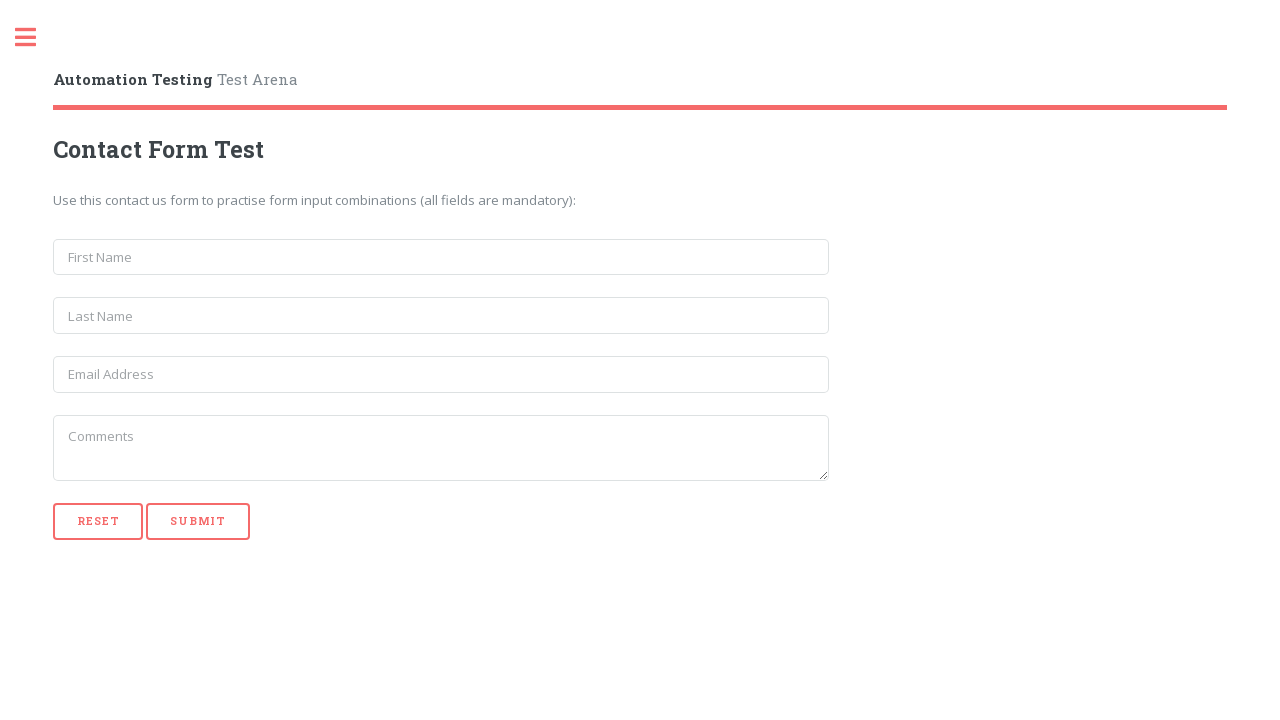

Navigated to contact form page
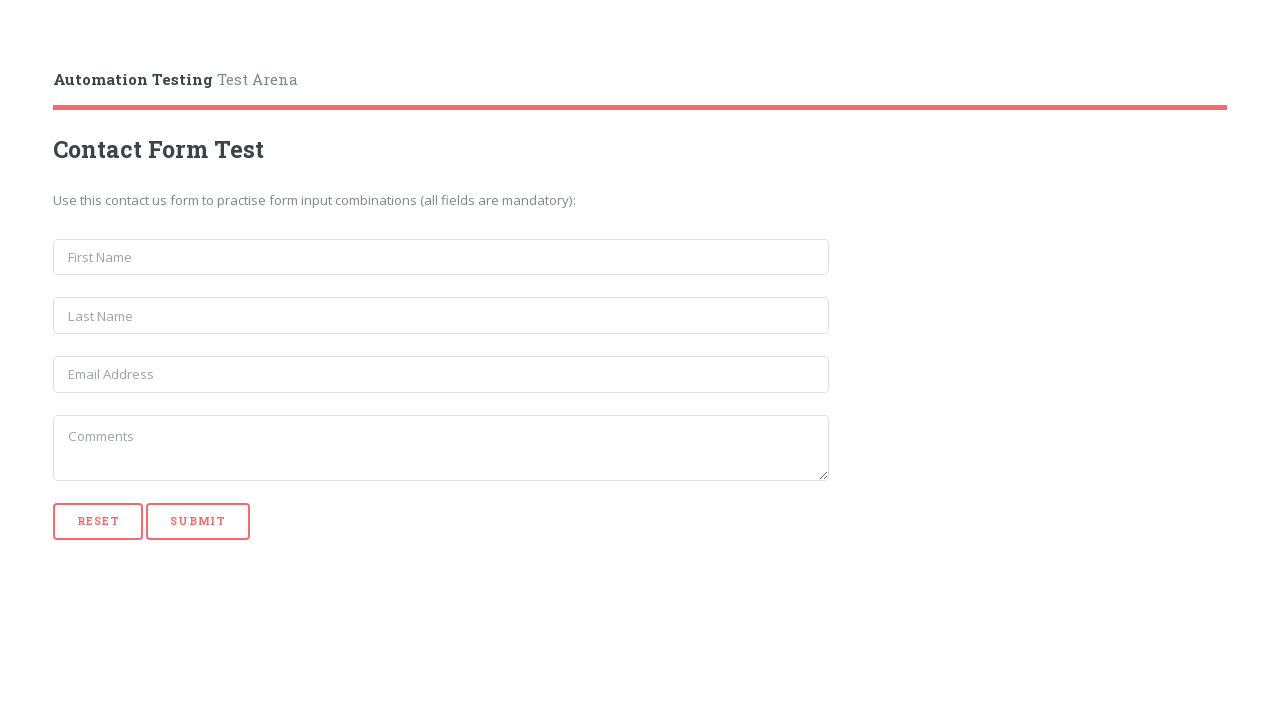

Filled first name field with 'sai' on input[name='first_name']
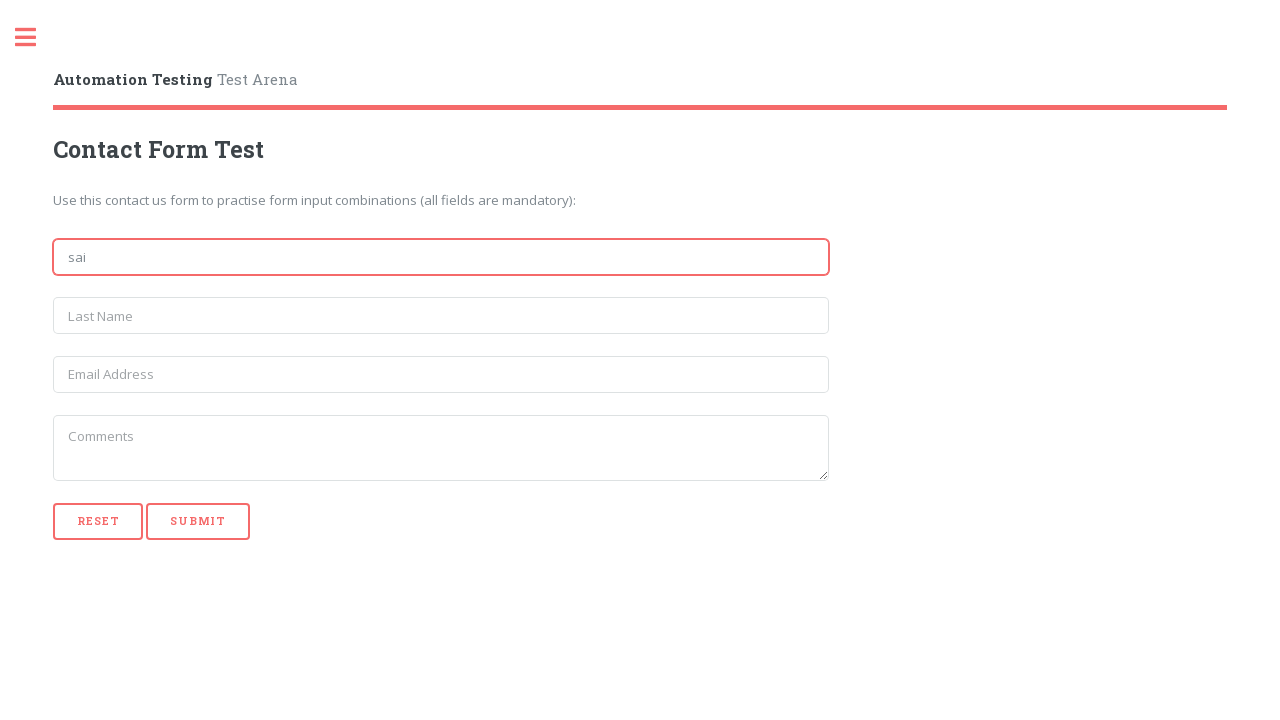

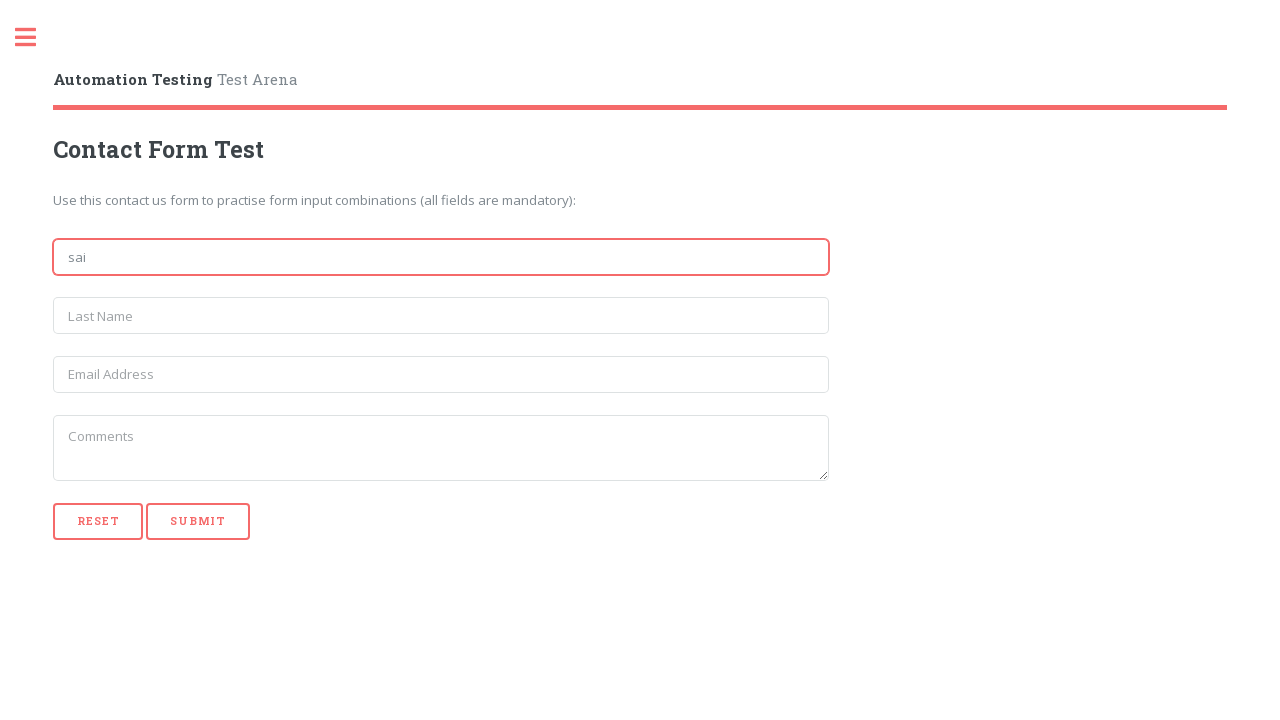